Tests the forgot password form with an invalid email format, verifying that a validation error message is displayed.

Starting URL: https://rajhisteelweb.azurewebsites.net/#/forgot-password

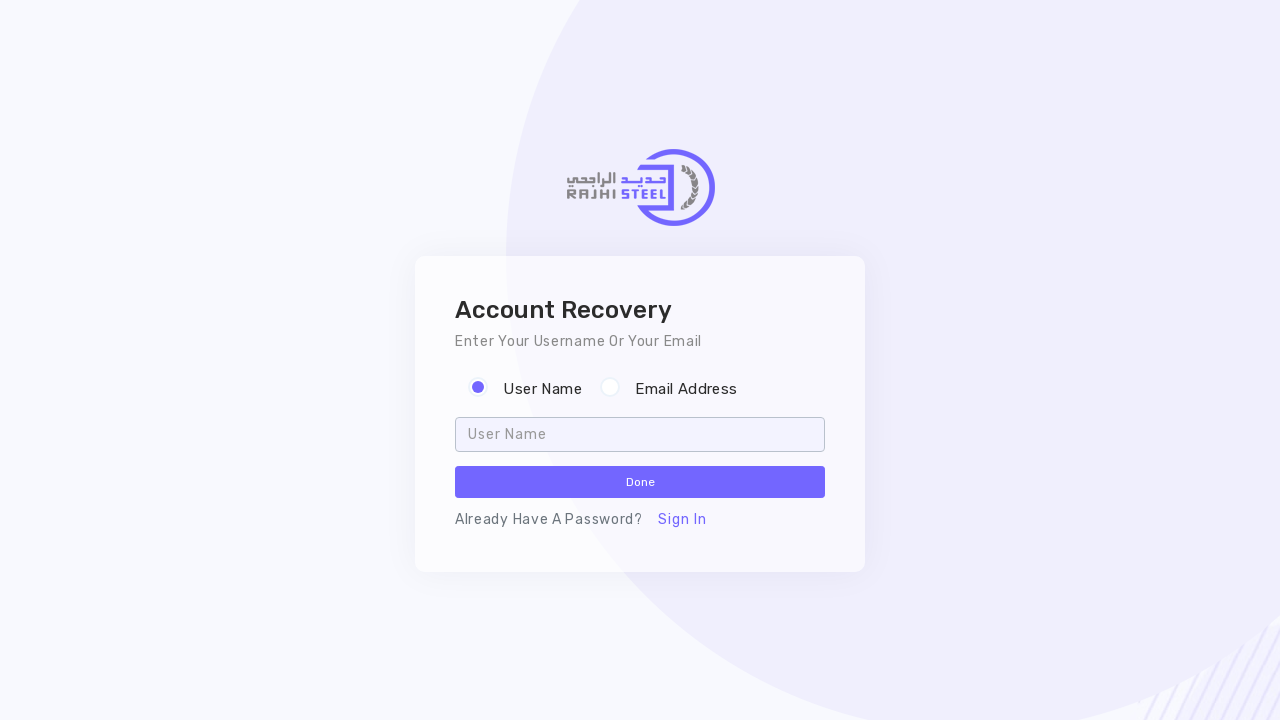

Clicked on email option radio button at (608, 388) on #edo-ani1
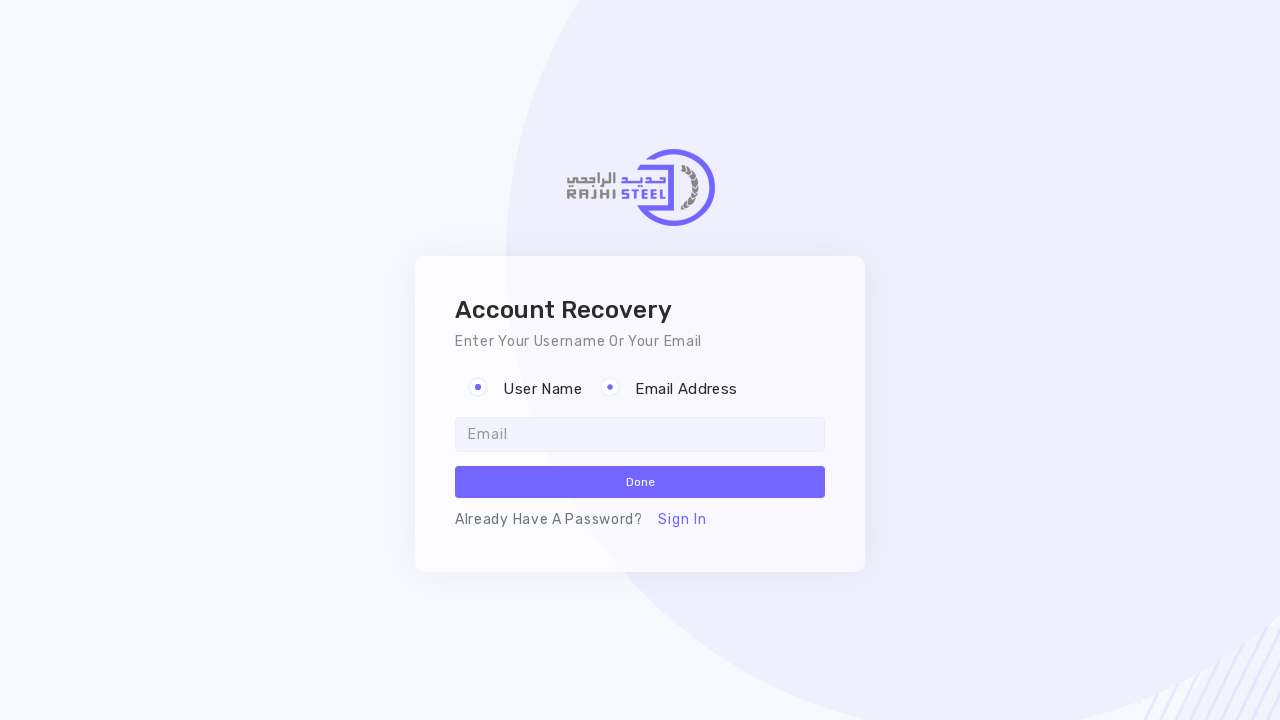

Filled email field with invalid format 'NotValidEmailFormat' on #txtEmail
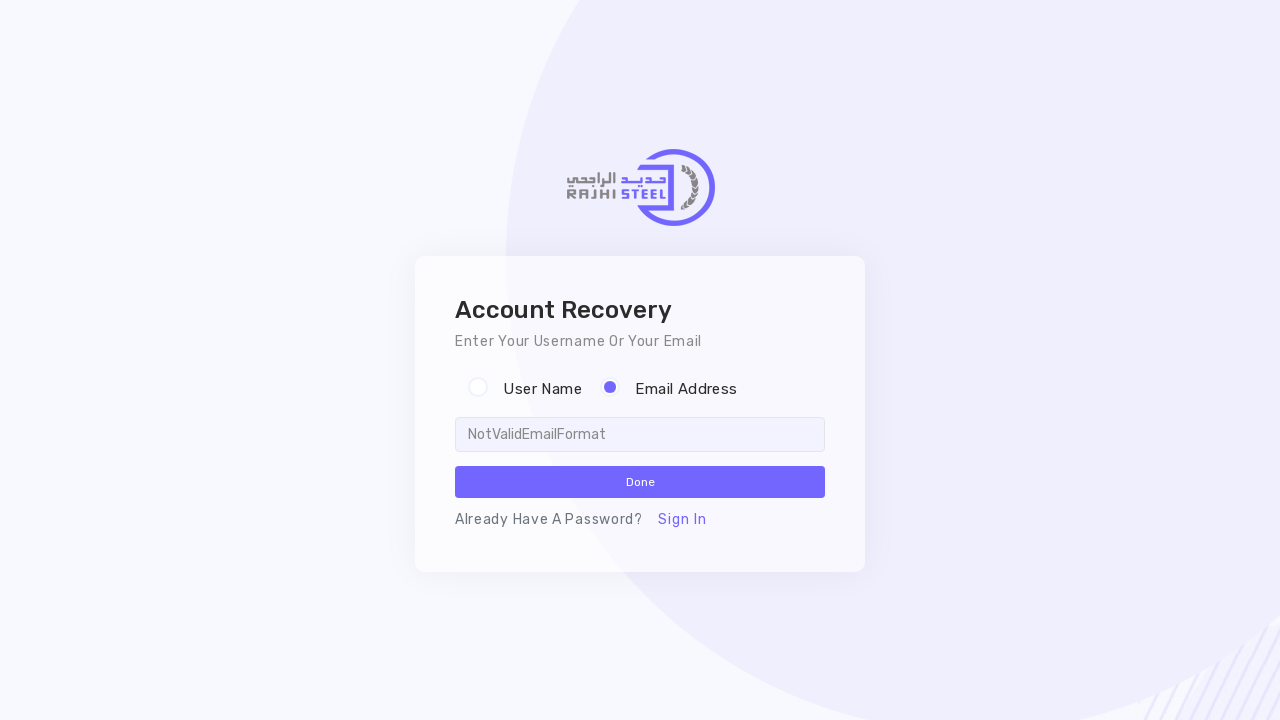

Pressed Tab to exit email field and trigger validation on #txtEmail
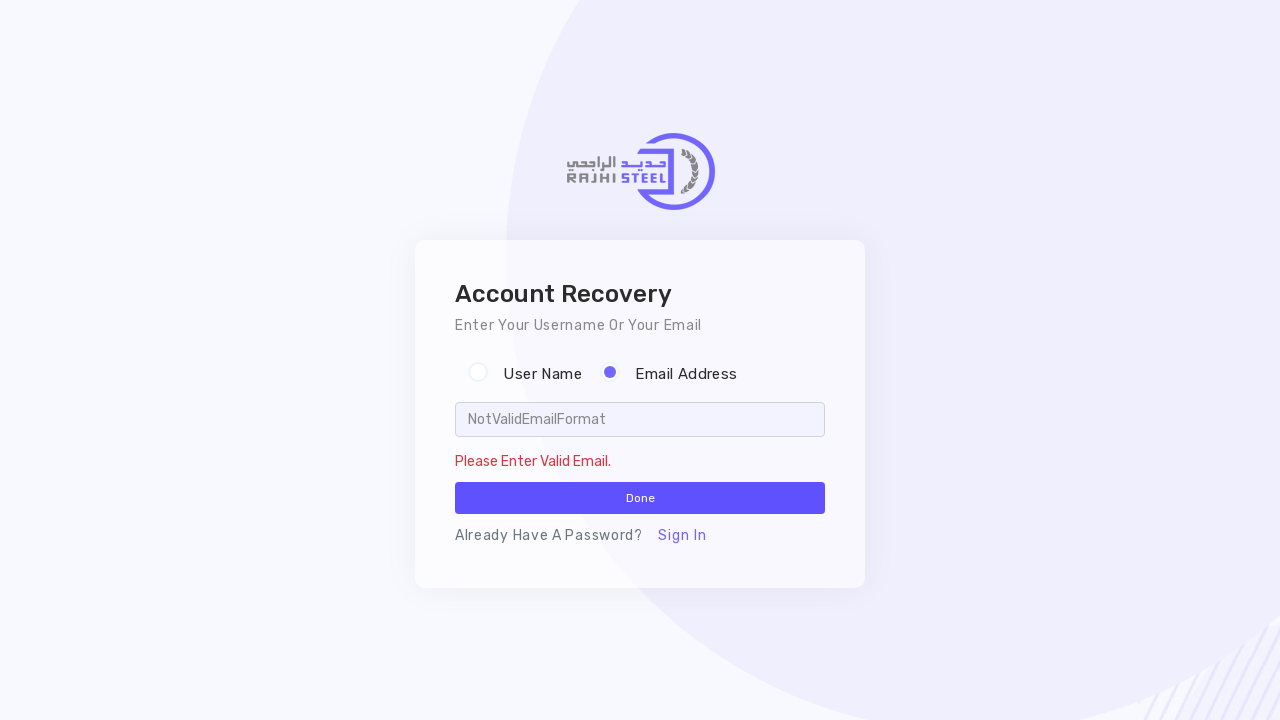

Pressed Enter on the Done button on button.btn.btn-sm.btn-primary.btn-block
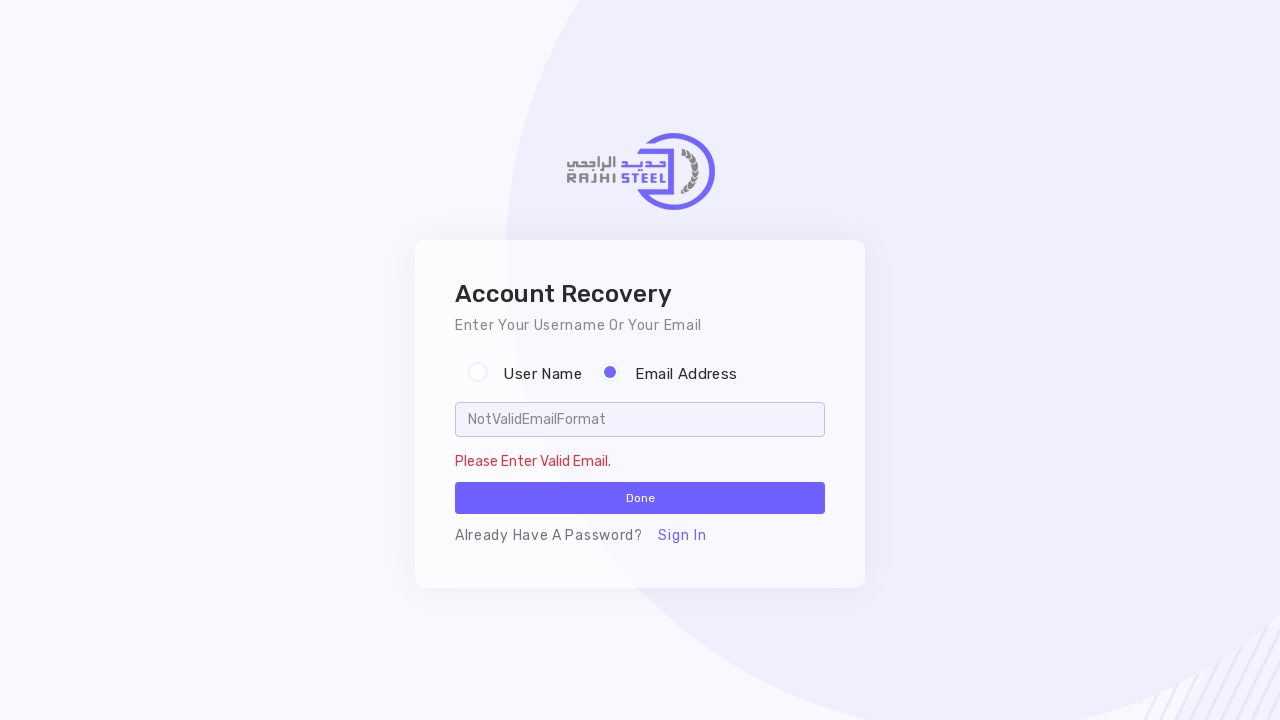

Validation error message appeared
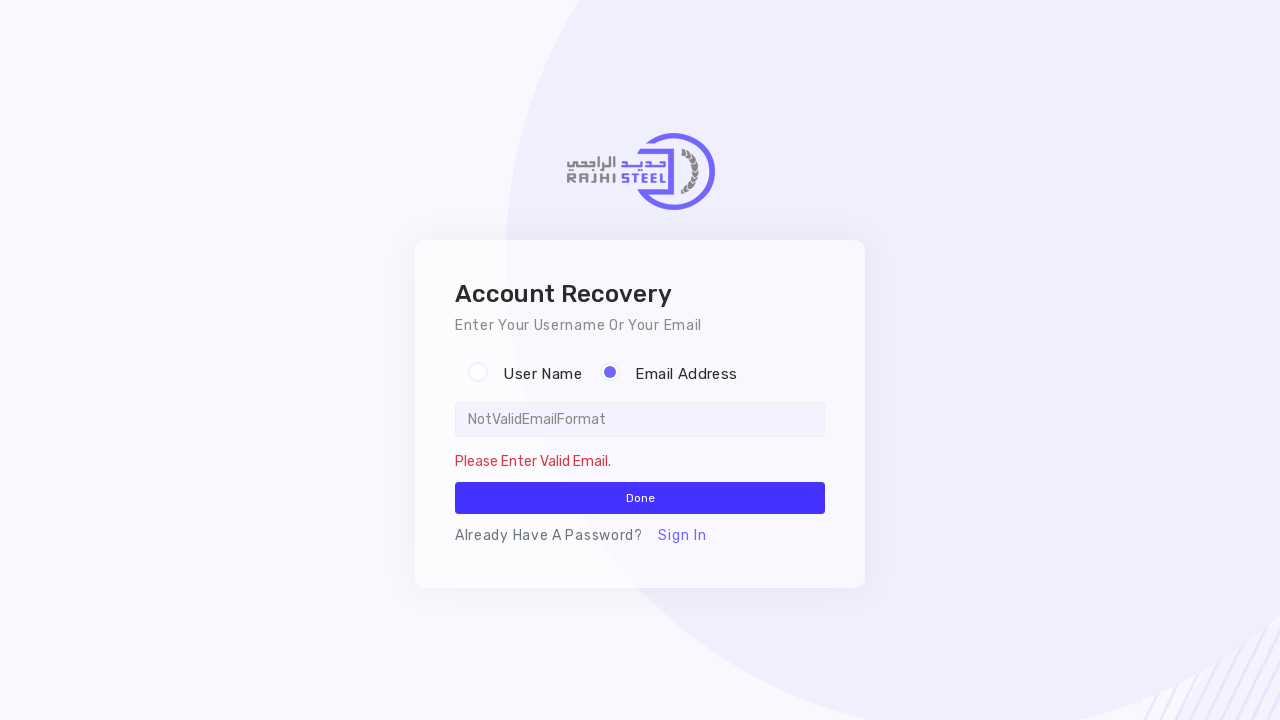

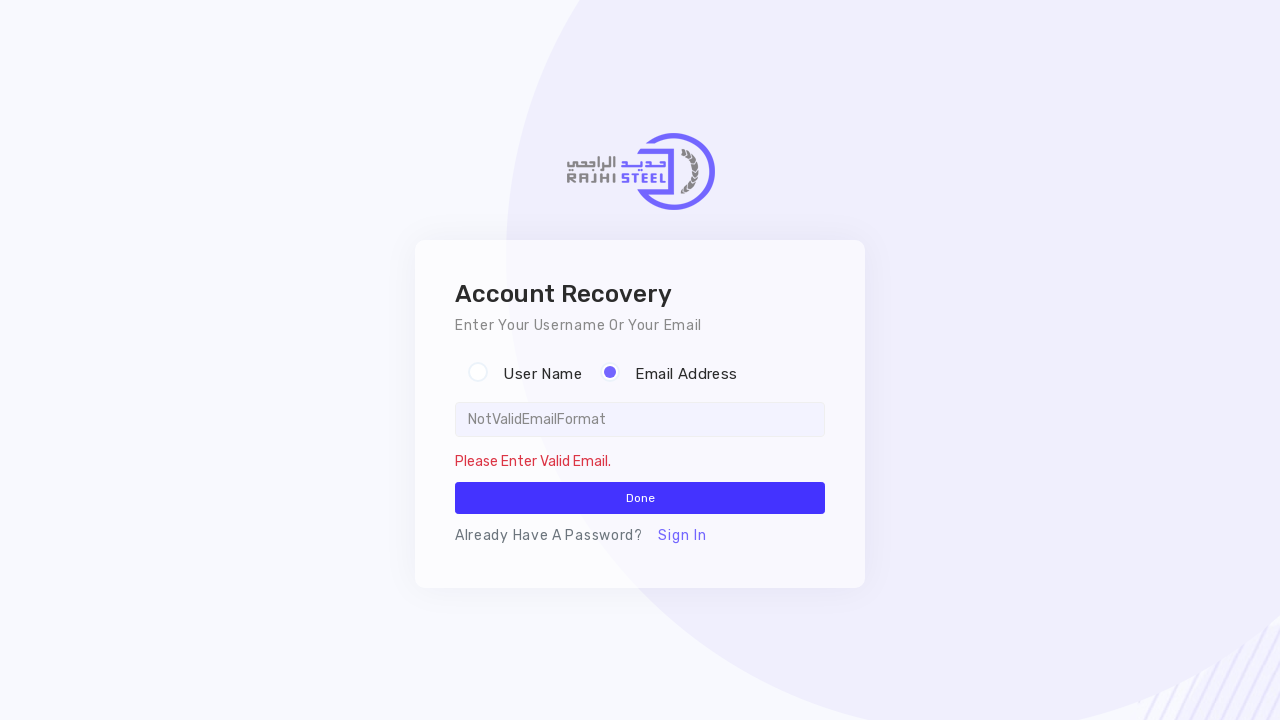